Navigates to BrowserStack's mobile device testing page and clicks the download CSV button to download device information.

Starting URL: https://www.browserstack.com/test-on-the-right-mobile-devices

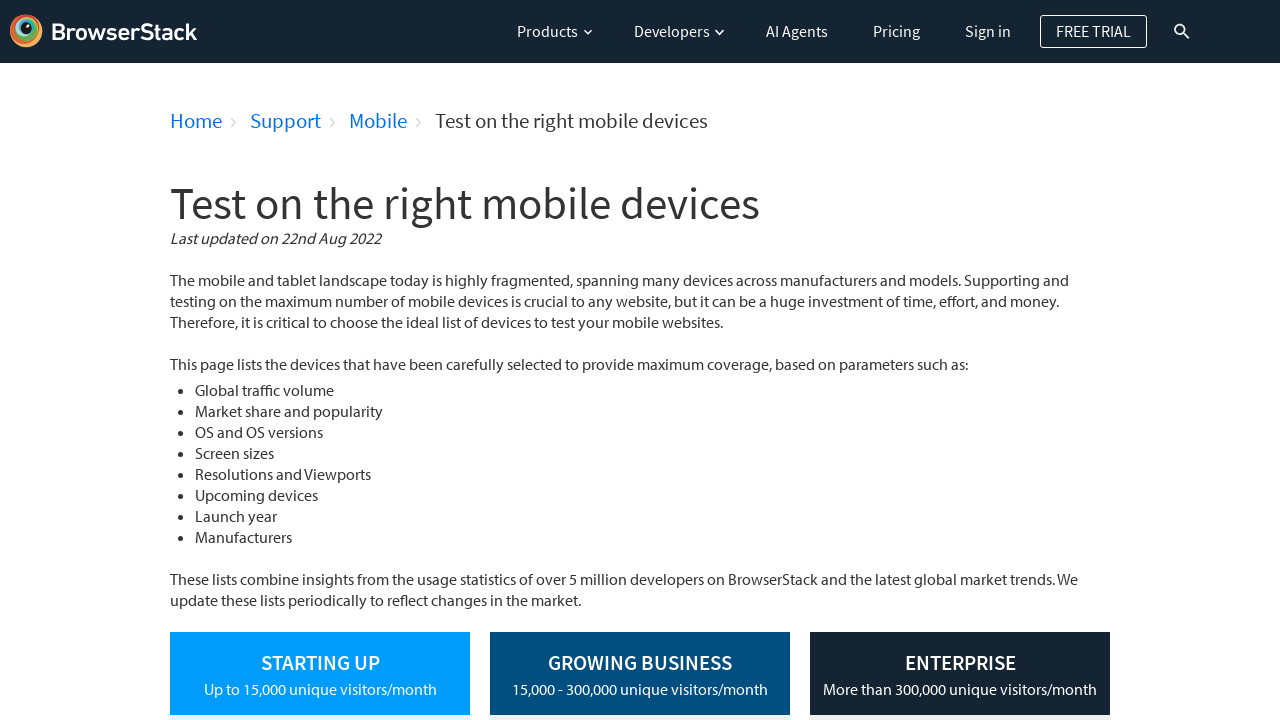

CSV download icon became visible
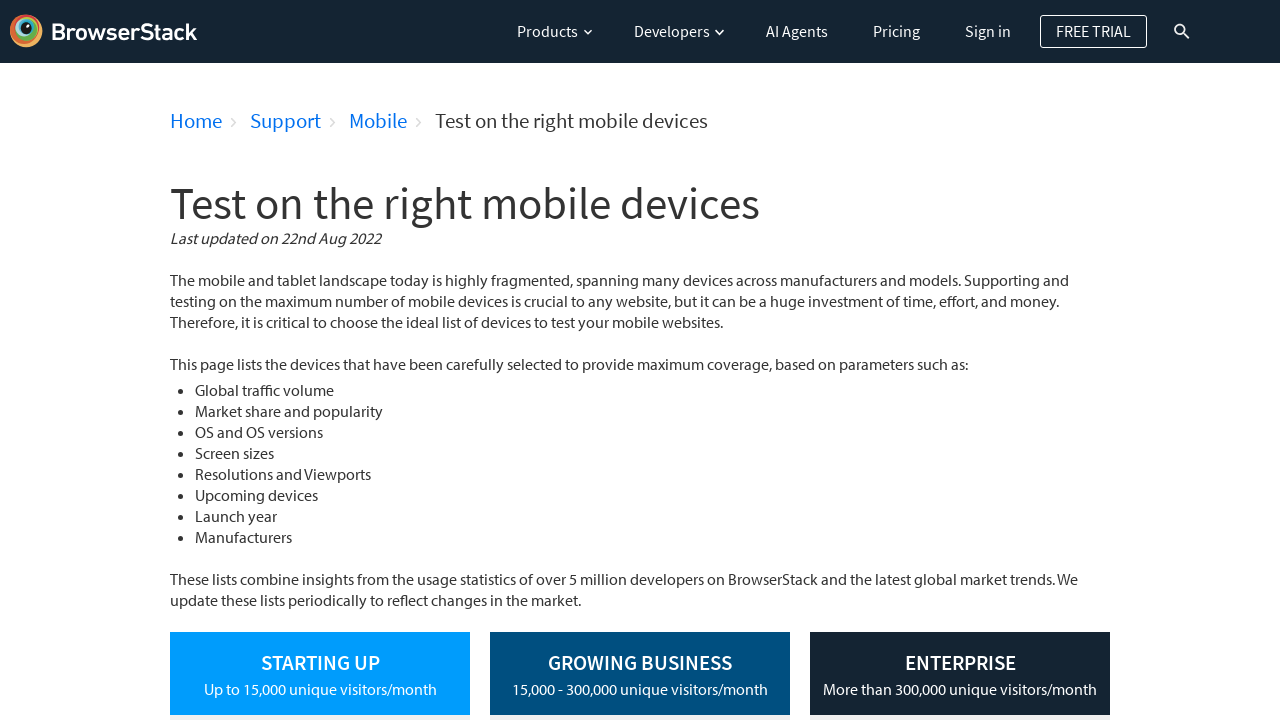

Clicked the CSV download button at (570, 360) on .icon-csv
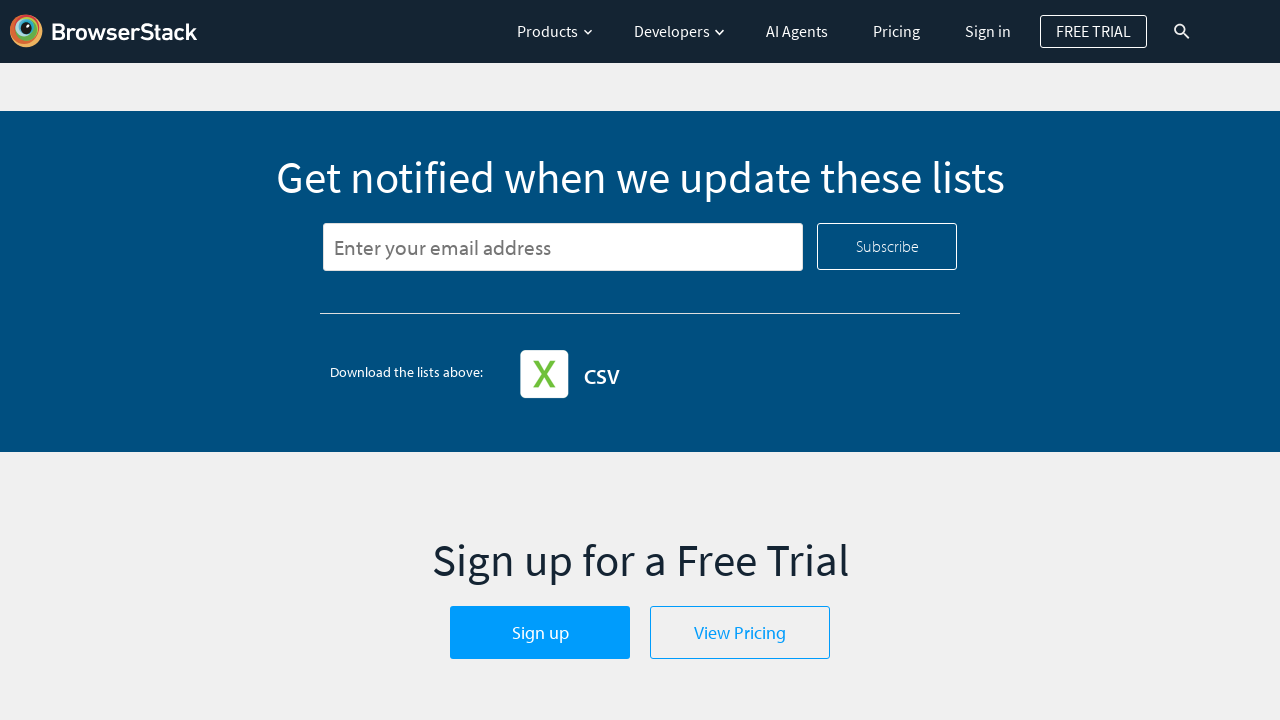

Waited for download to initiate
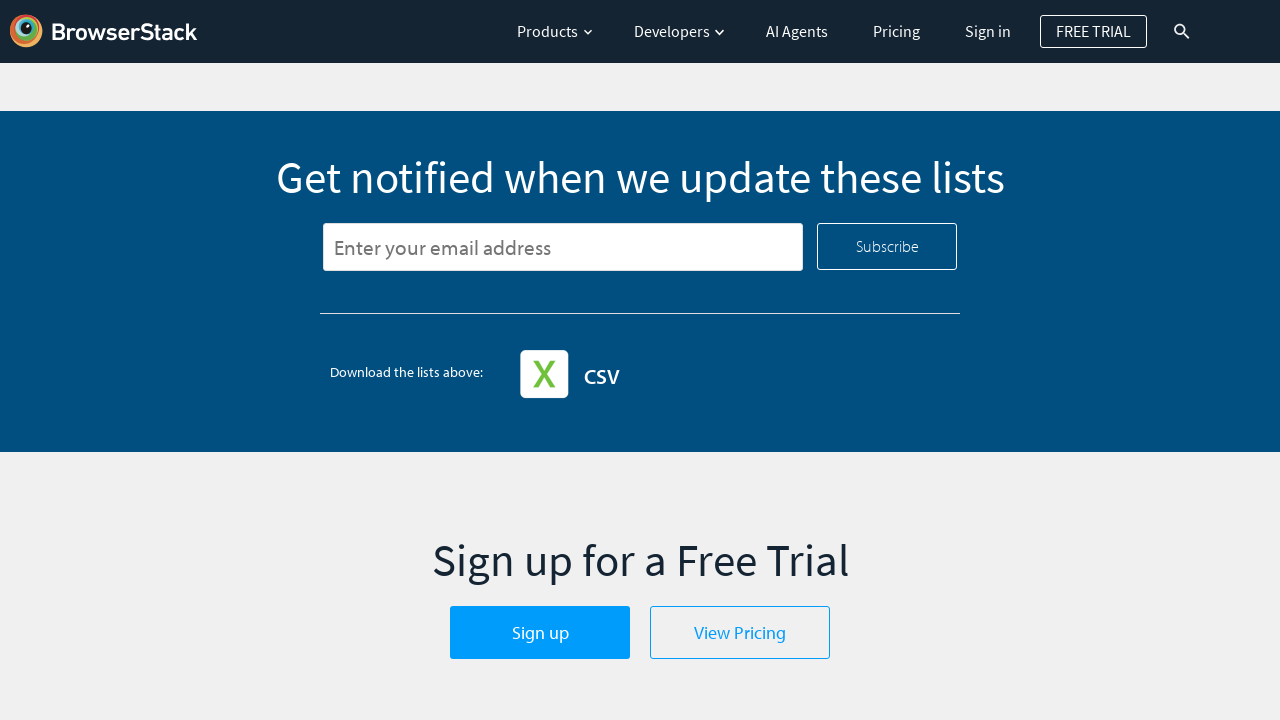

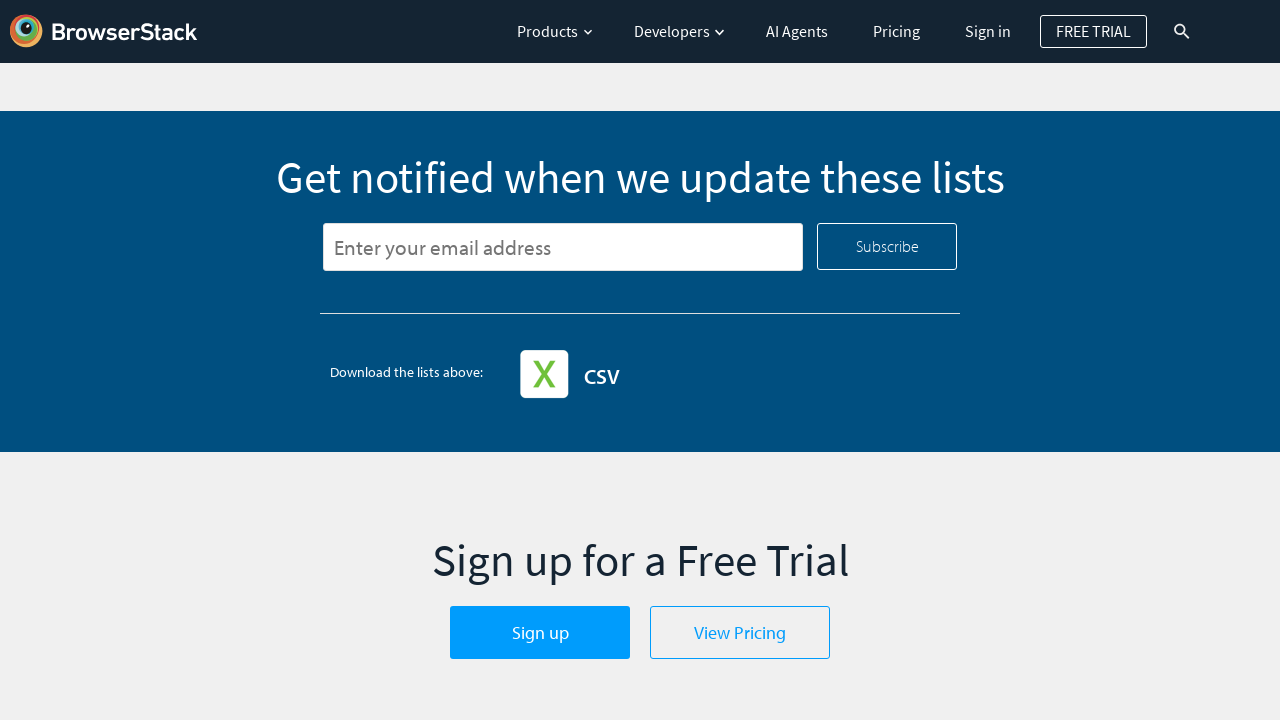